Tests window handling by clicking a button that opens a new window and switching between windows

Starting URL: https://www.w3schools.com/tags/tag_a.asp

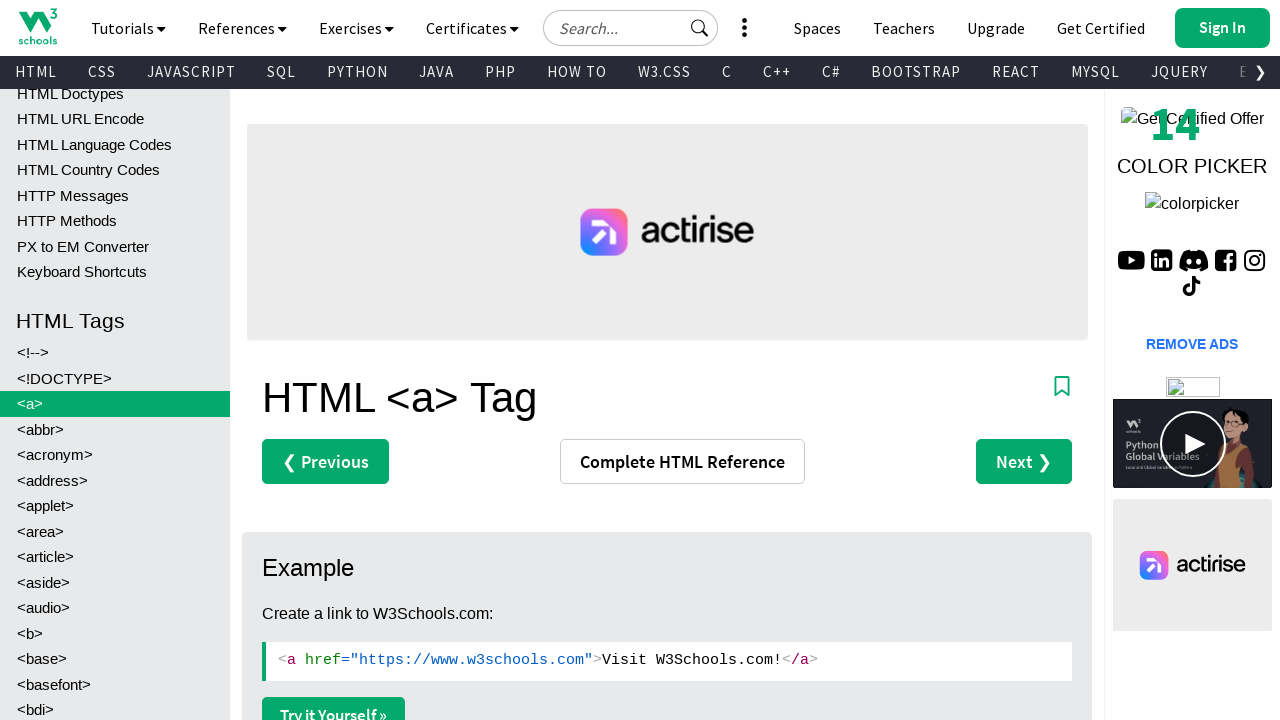

Clicked 'Try it Yourself' button to open new window at (334, 701) on div.w3-main.w3-light-grey div.w3-row.w3-white div.w3-col.l10.m12 div.w3-example 
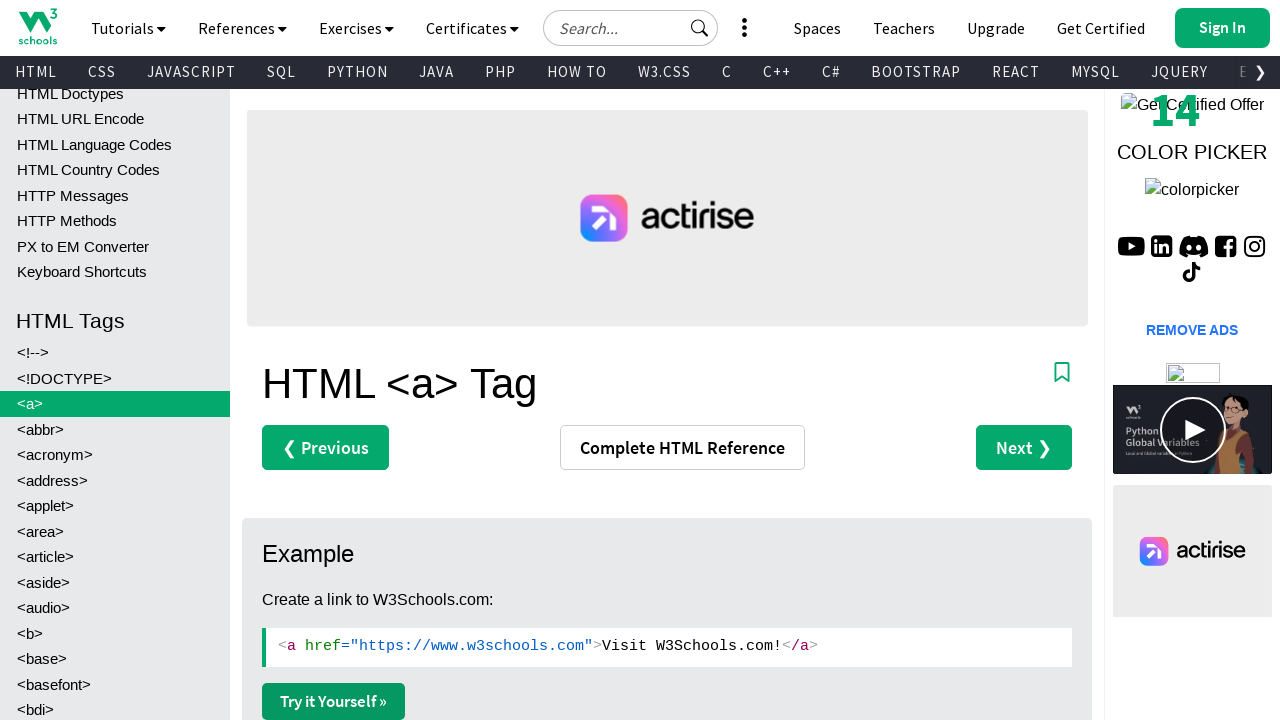

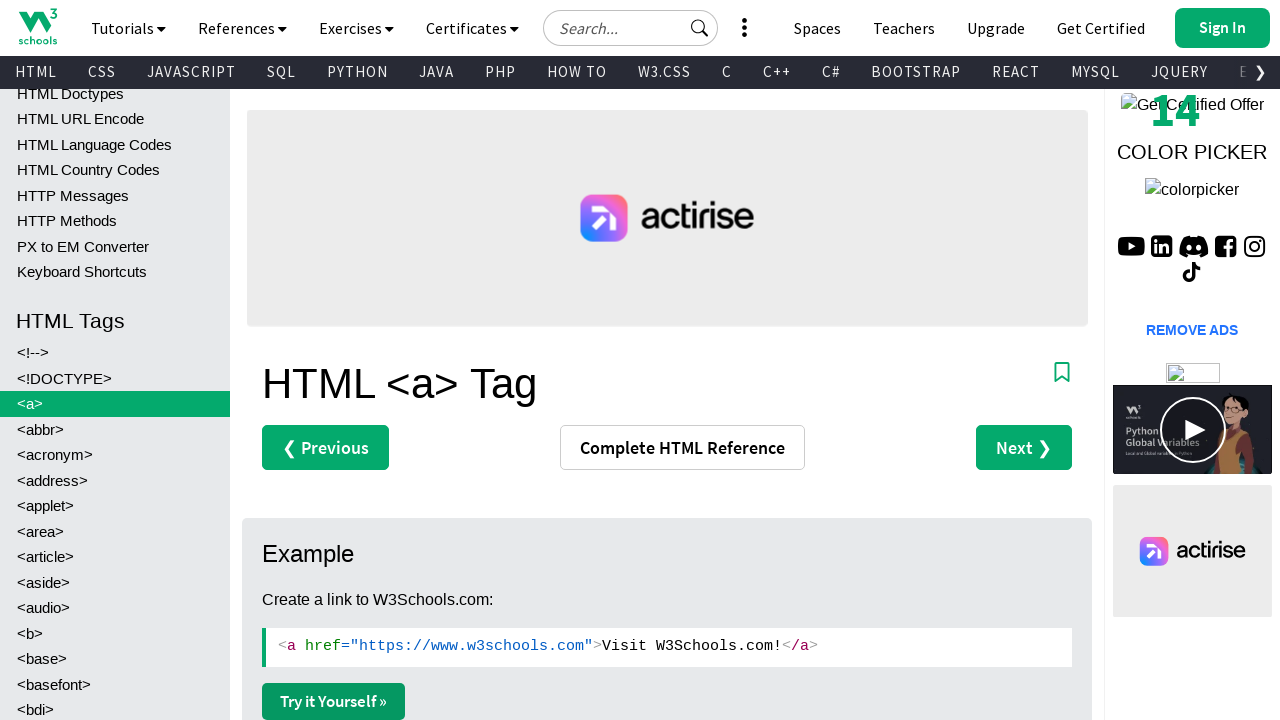